Tests file download functionality by navigating to a file hosting site and downloading a 1MB test file

Starting URL: http://speedtest.tele2.net/

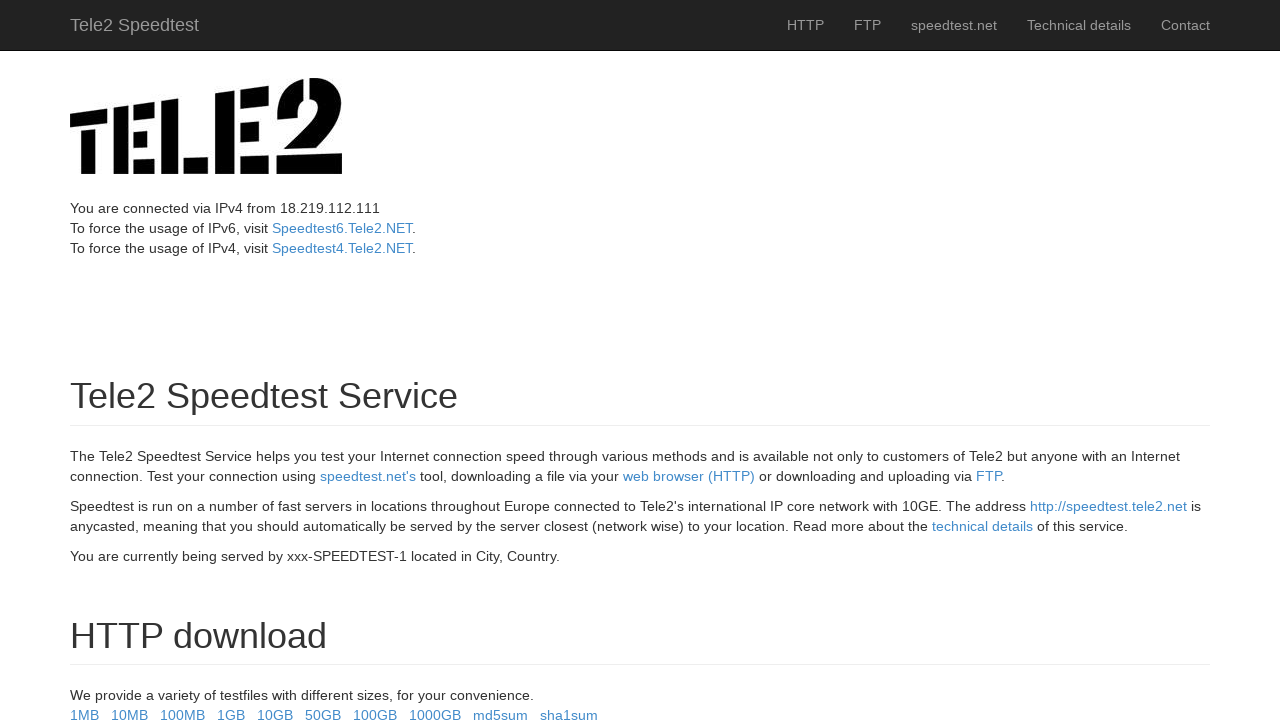

Clicked on 1MB download link at (84, 712) on a:has-text("1MB")
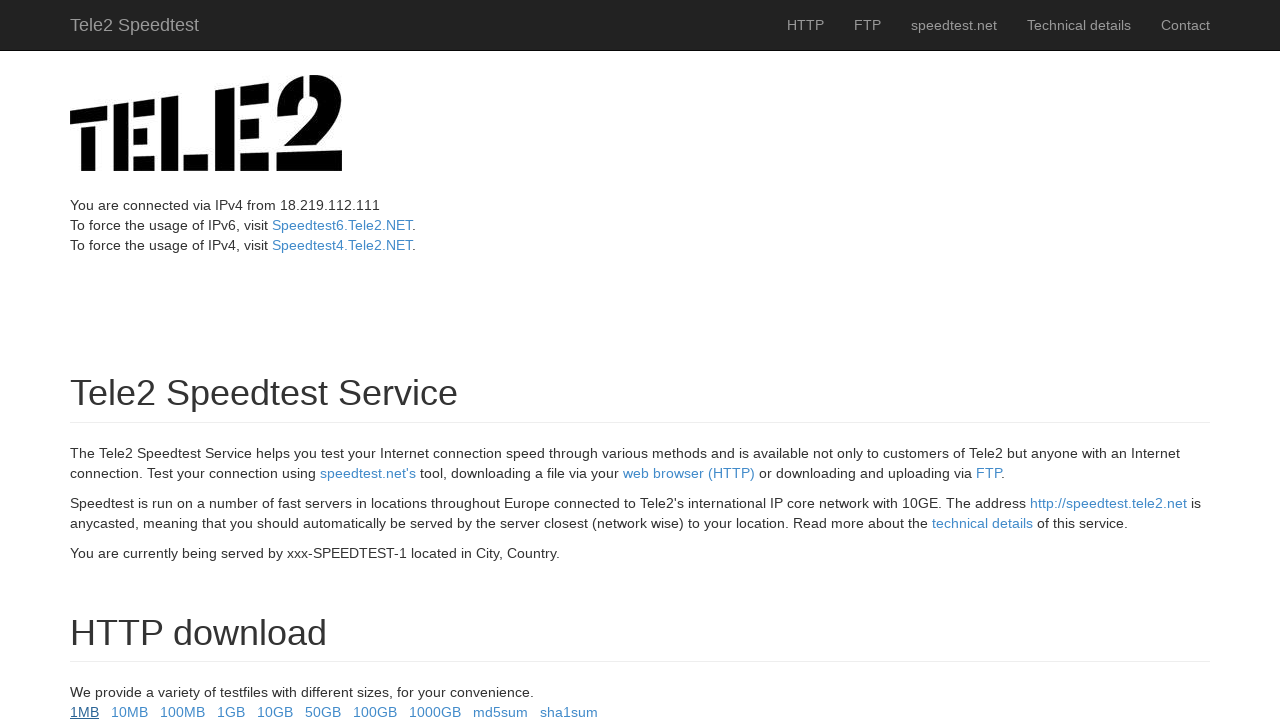

Waited 3 seconds for download to complete
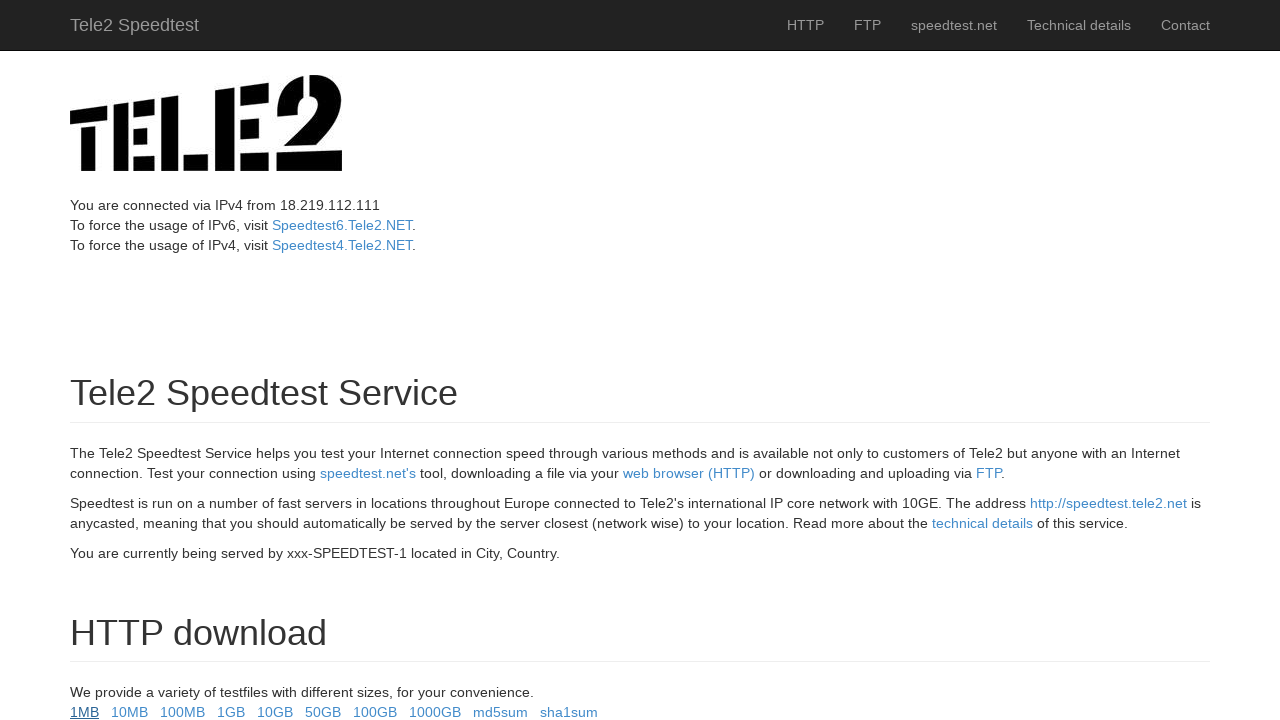

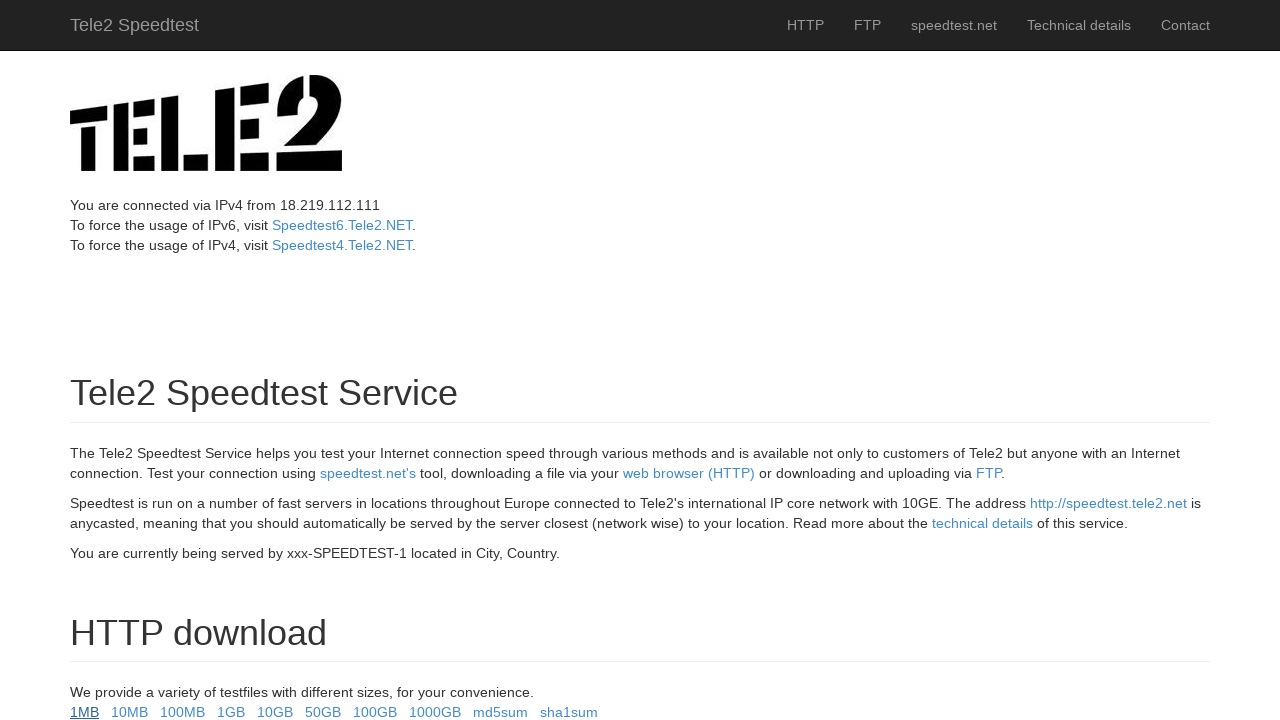